Tests network request interception by mocking a 404 status code page to return a custom 200 response, then verifies the mocked content is displayed when clicking the 404 link.

Starting URL: https://the-internet.herokuapp.com/status_codes

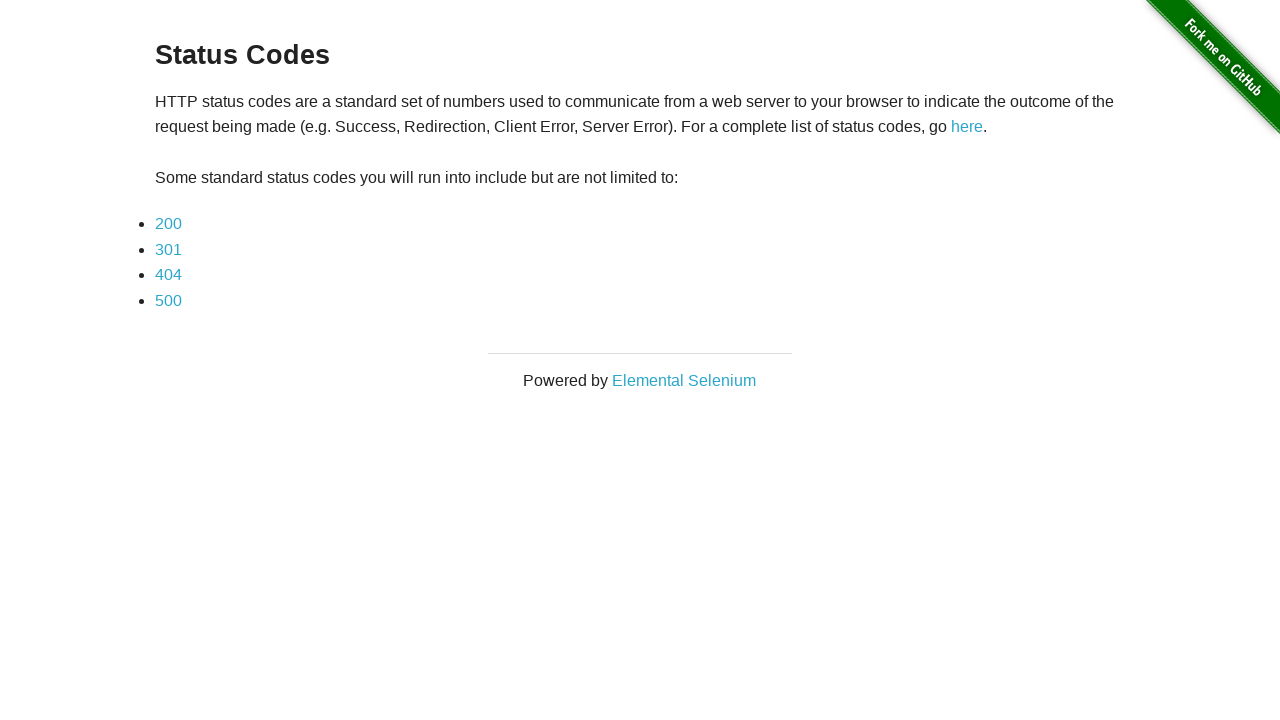

Set up route interception to mock 404 status code with 200 response
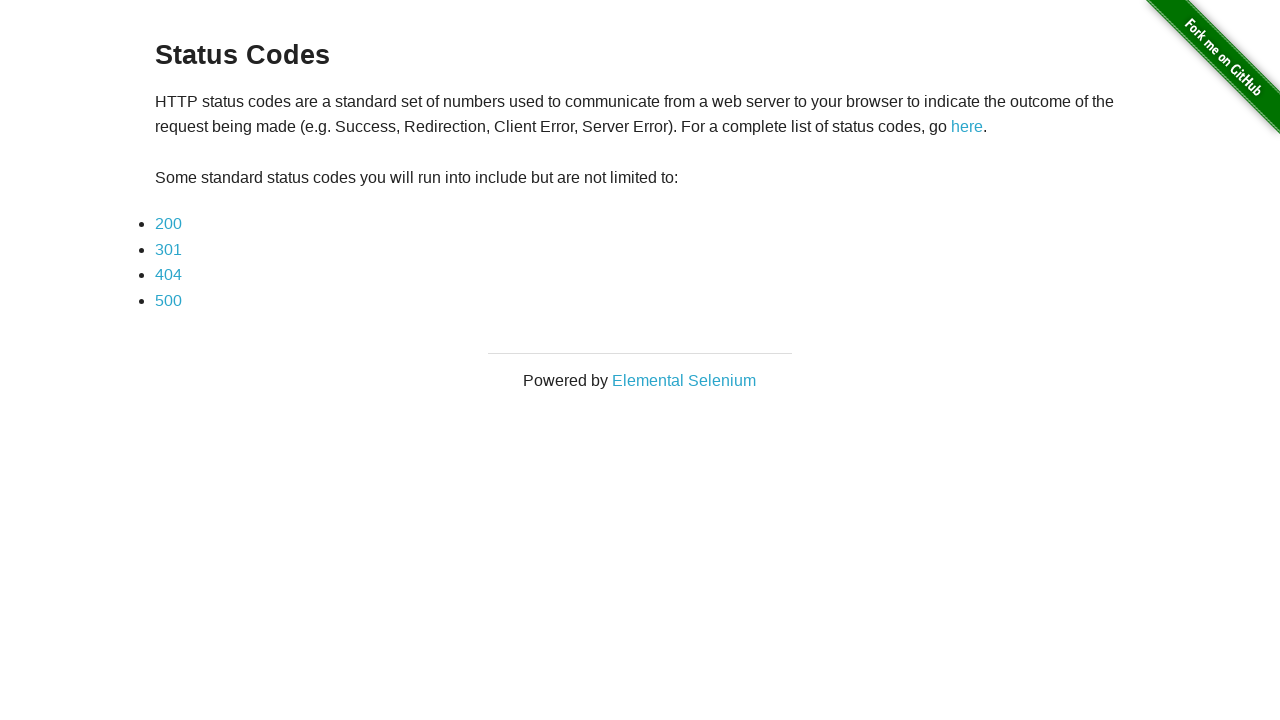

Clicked on the 404 status code link at (168, 275) on a[href='status_codes/404']
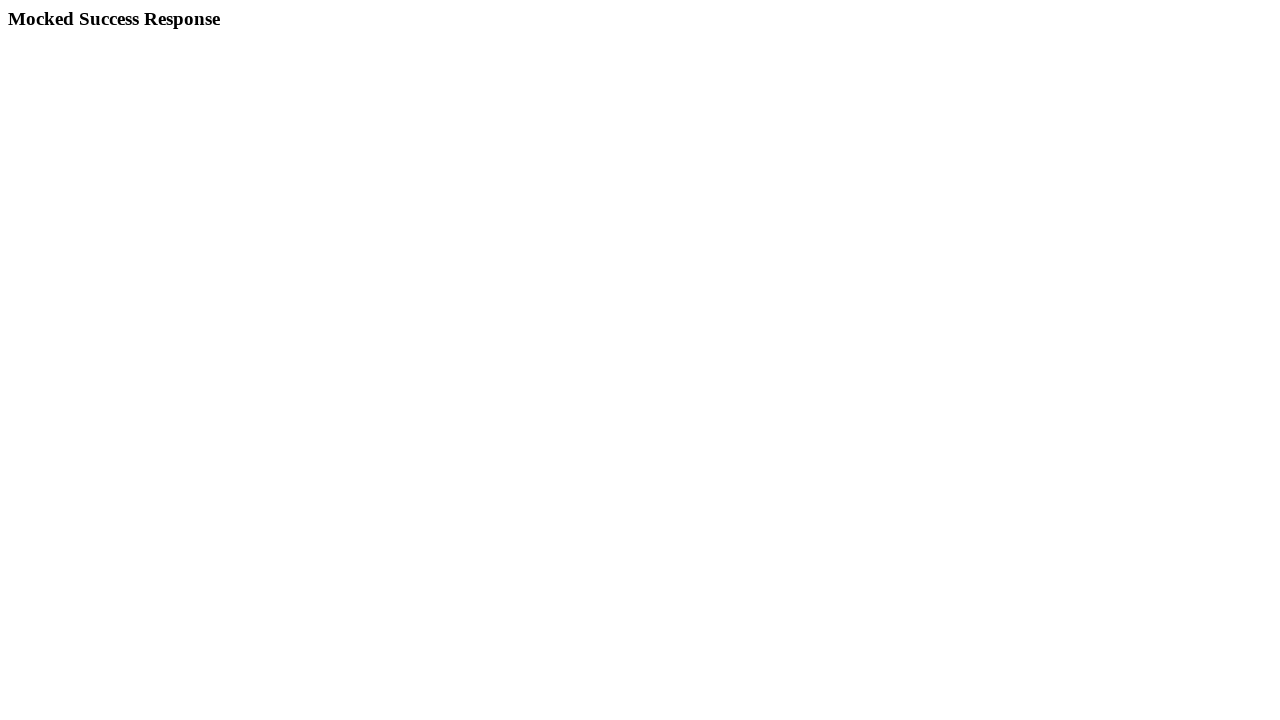

Located h3 element containing response text
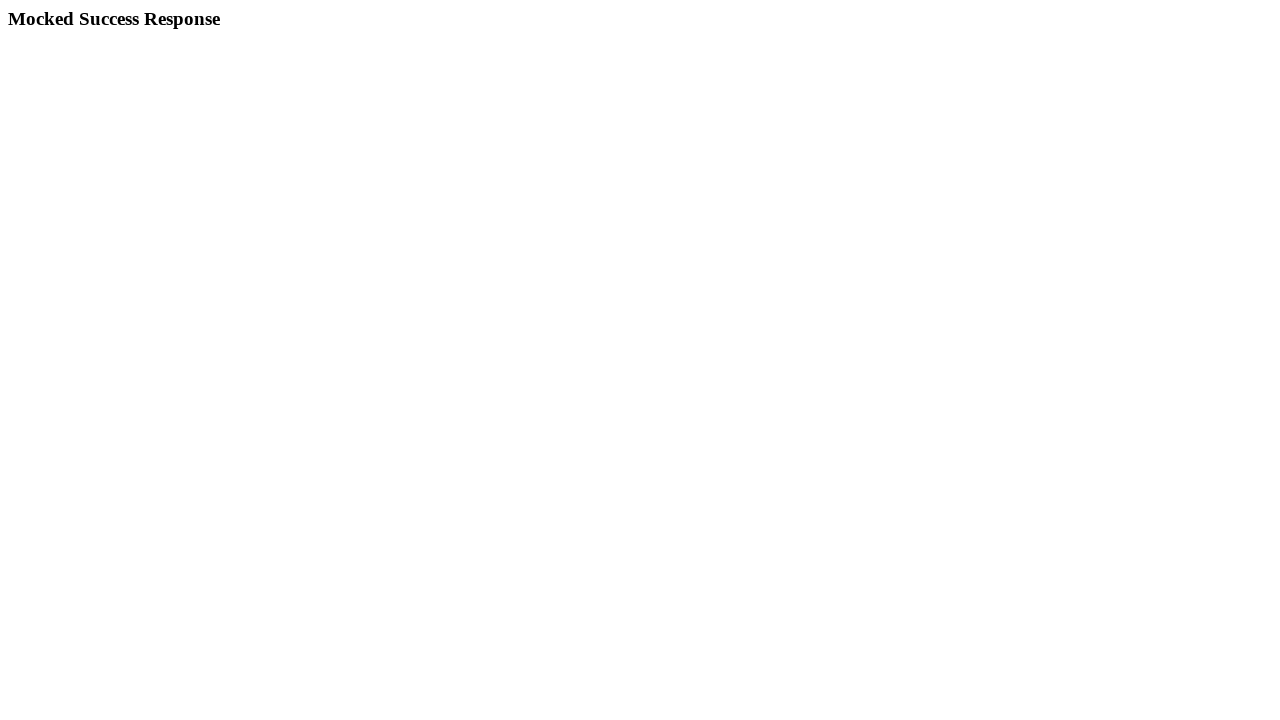

Verified that mocked response 'Mocked Success Response' is displayed
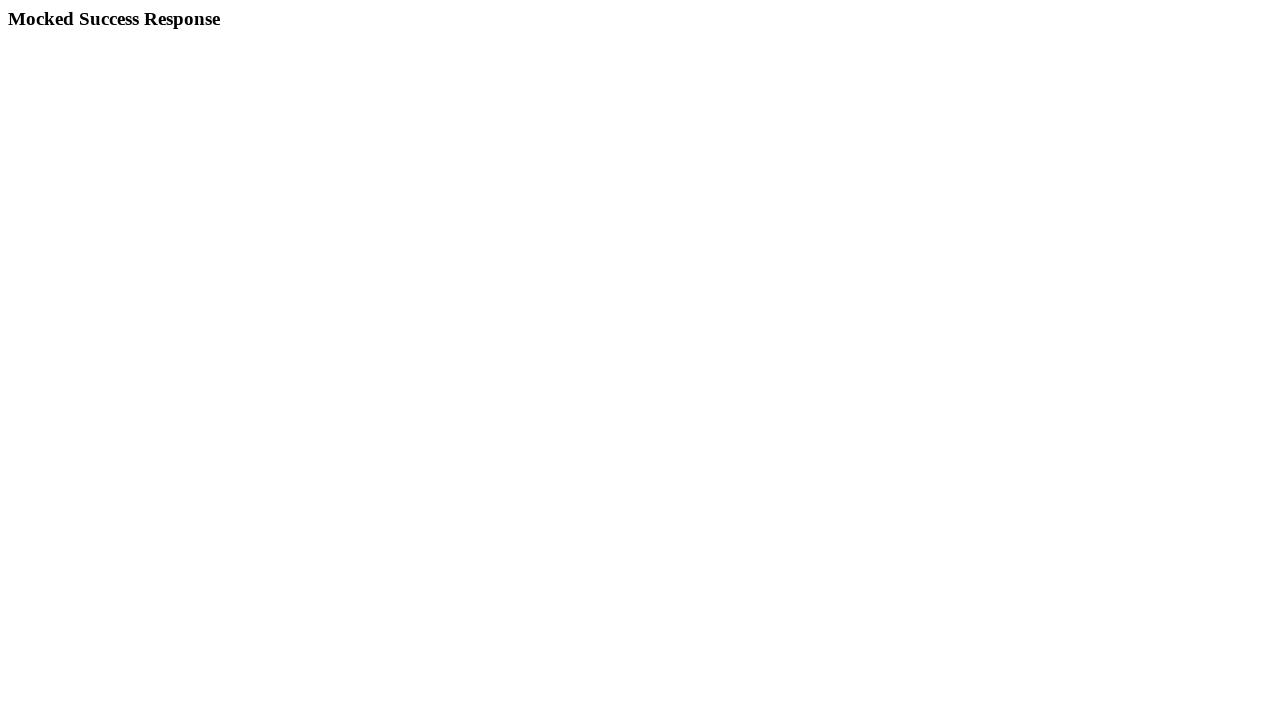

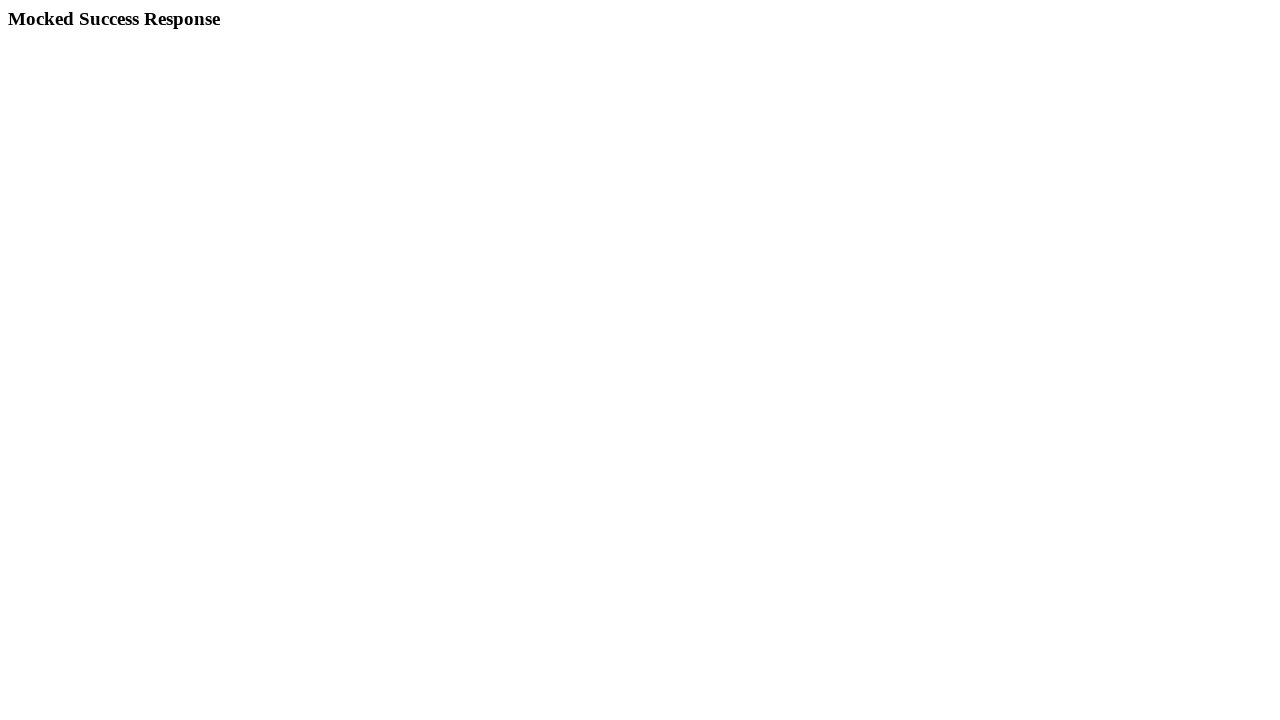